Tests saving a task with empty name which should delete it on the All filter

Starting URL: https://todomvc4tasj.herokuapp.com

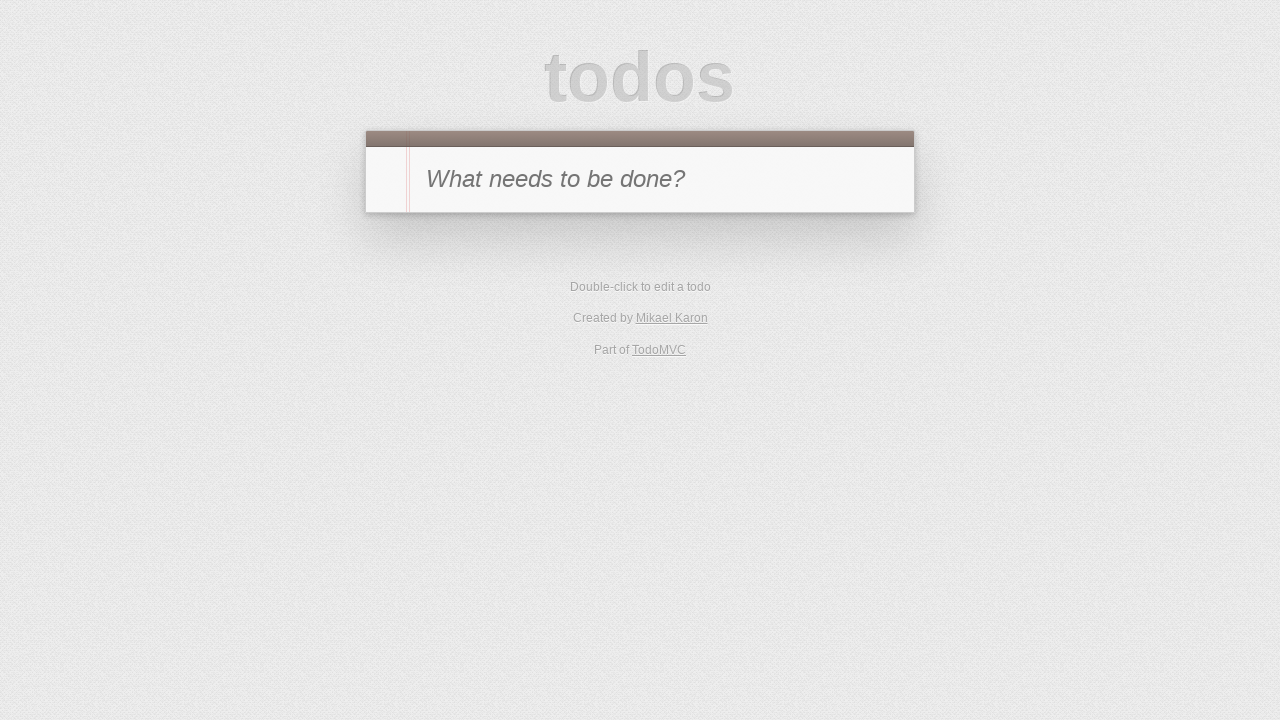

Filled new todo input with '1' on #new-todo
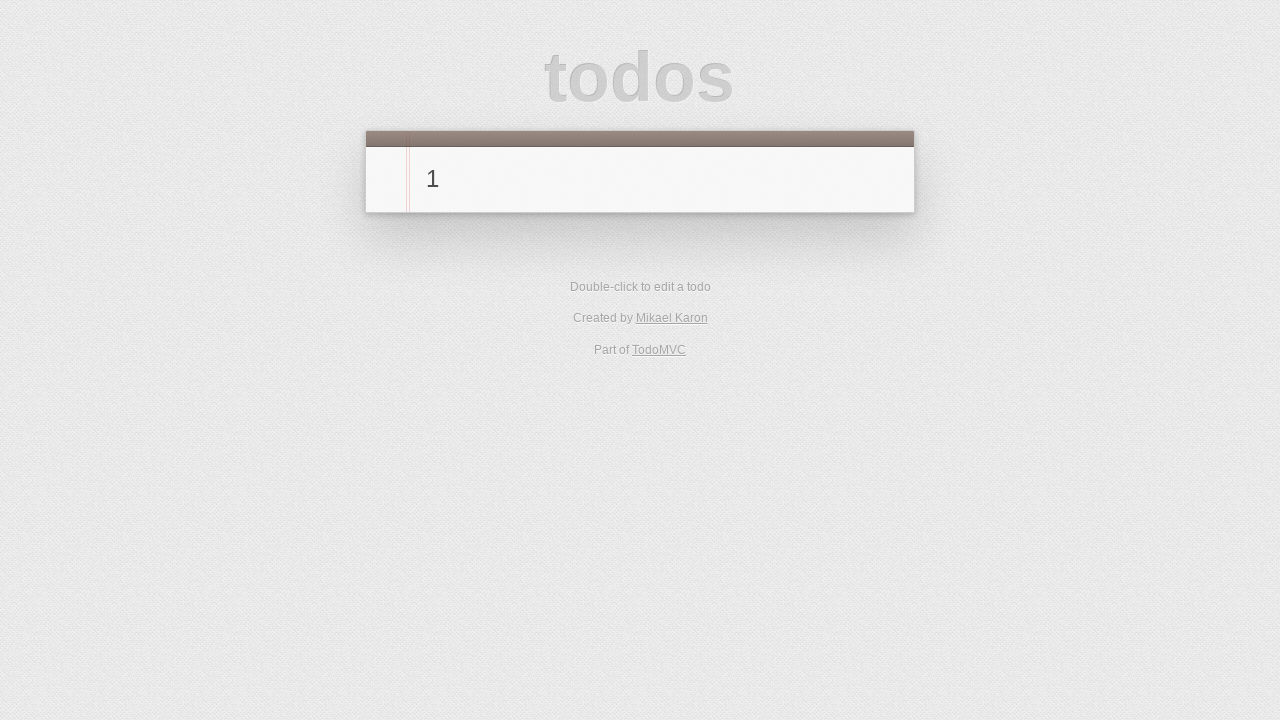

Pressed Enter to create task on #new-todo
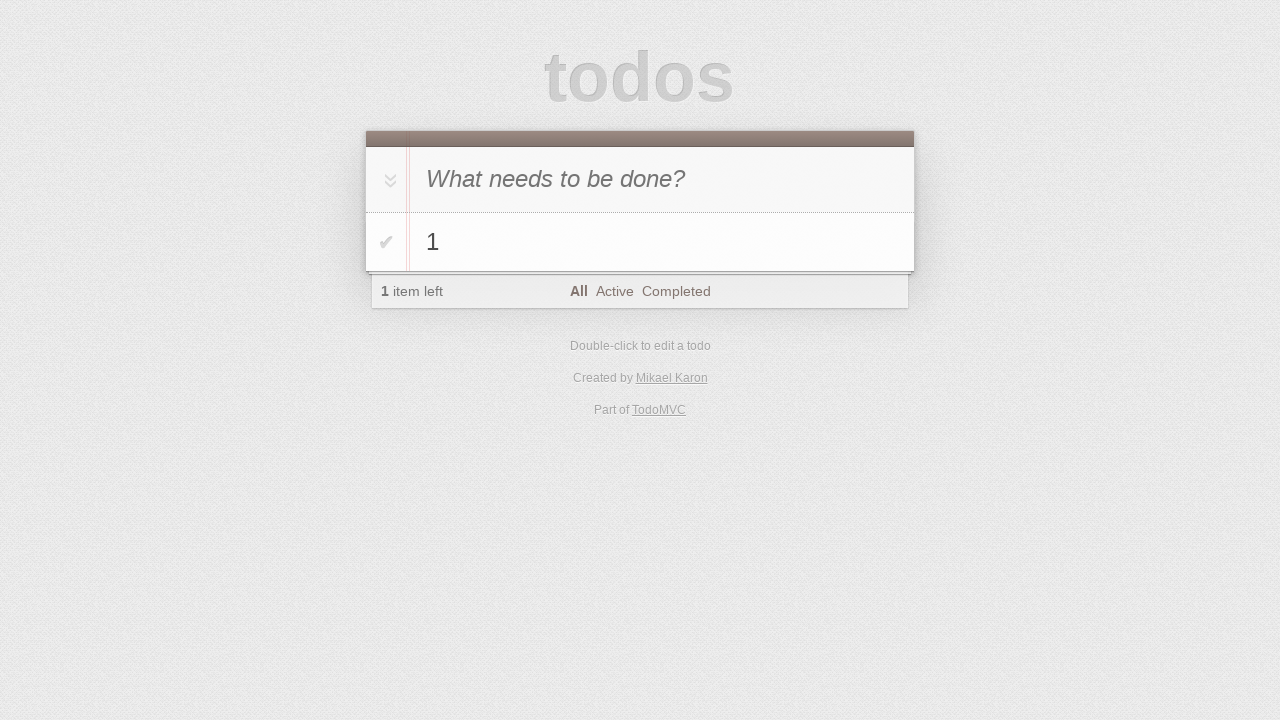

Double-clicked task label to enter edit mode at (662, 242) on li:has-text('1') label
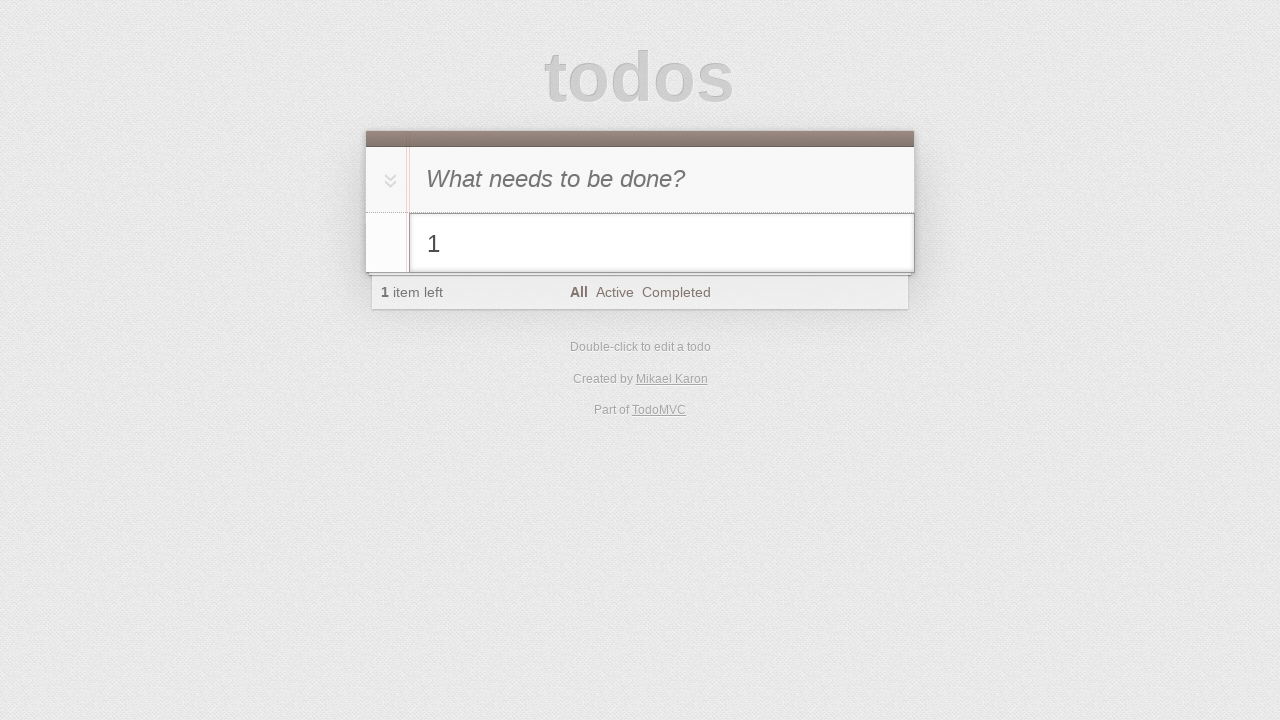

Cleared task name field to empty string on li.editing .edit
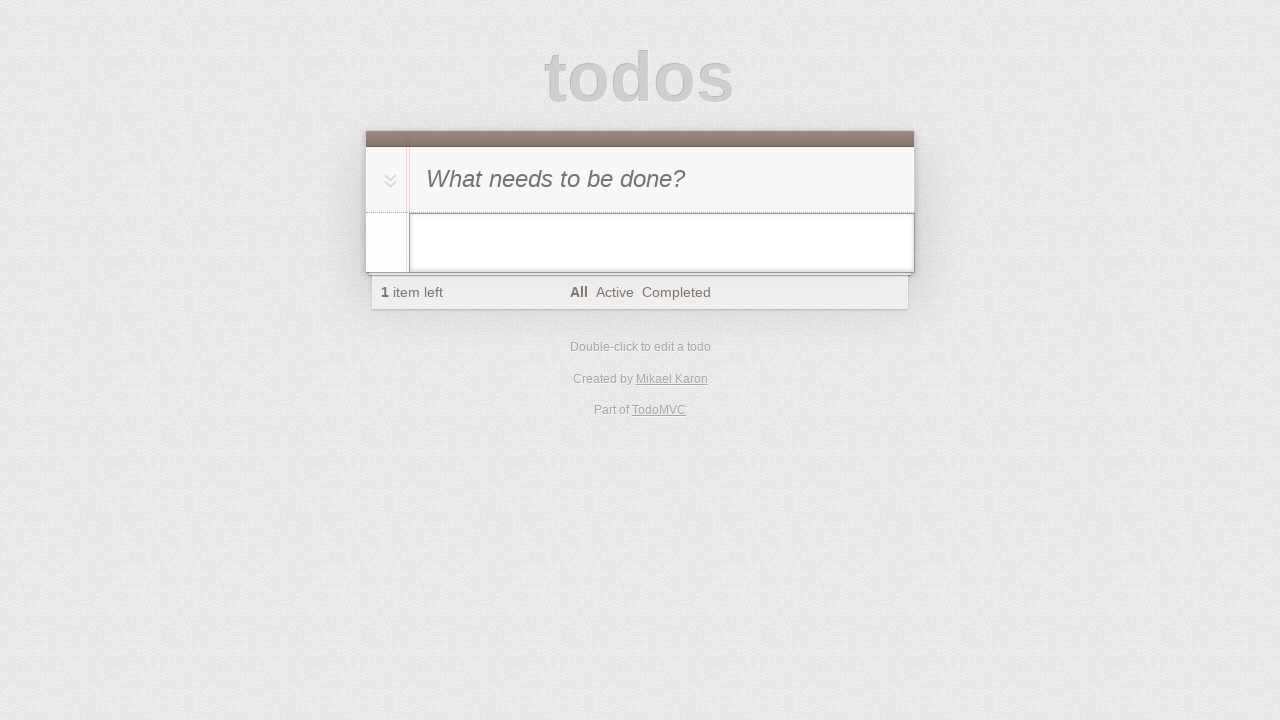

Pressed Enter to save empty task, which should delete it on li.editing .edit
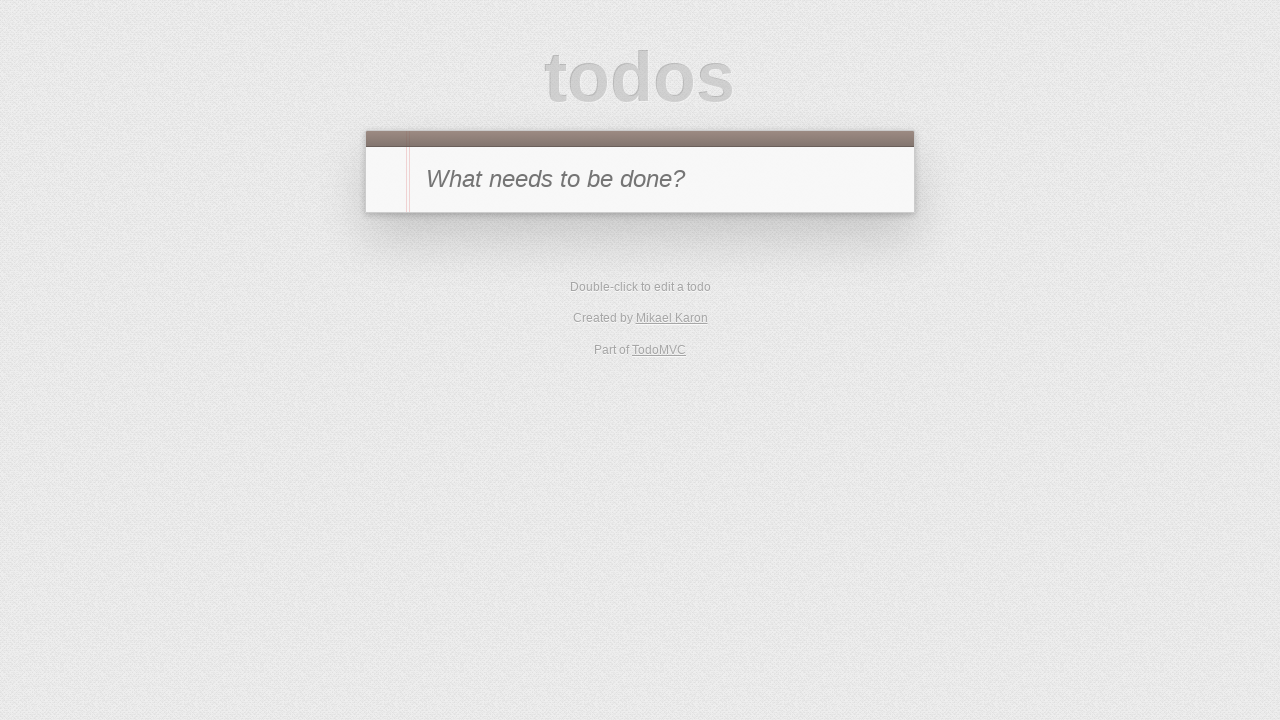

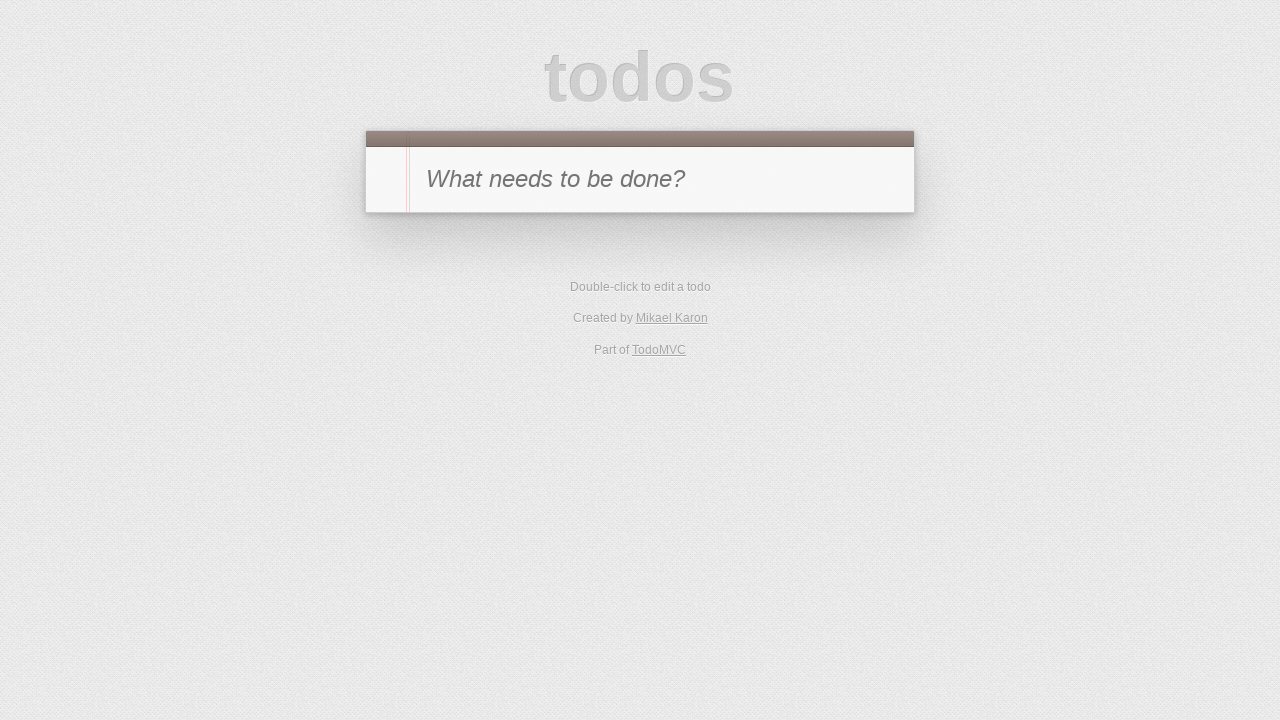